Navigates to OrangeHRM trial form and selects values from country and industry dropdown menus without using Select class

Starting URL: https://www.orangehrm.com/orangehrm-30-day-trial/

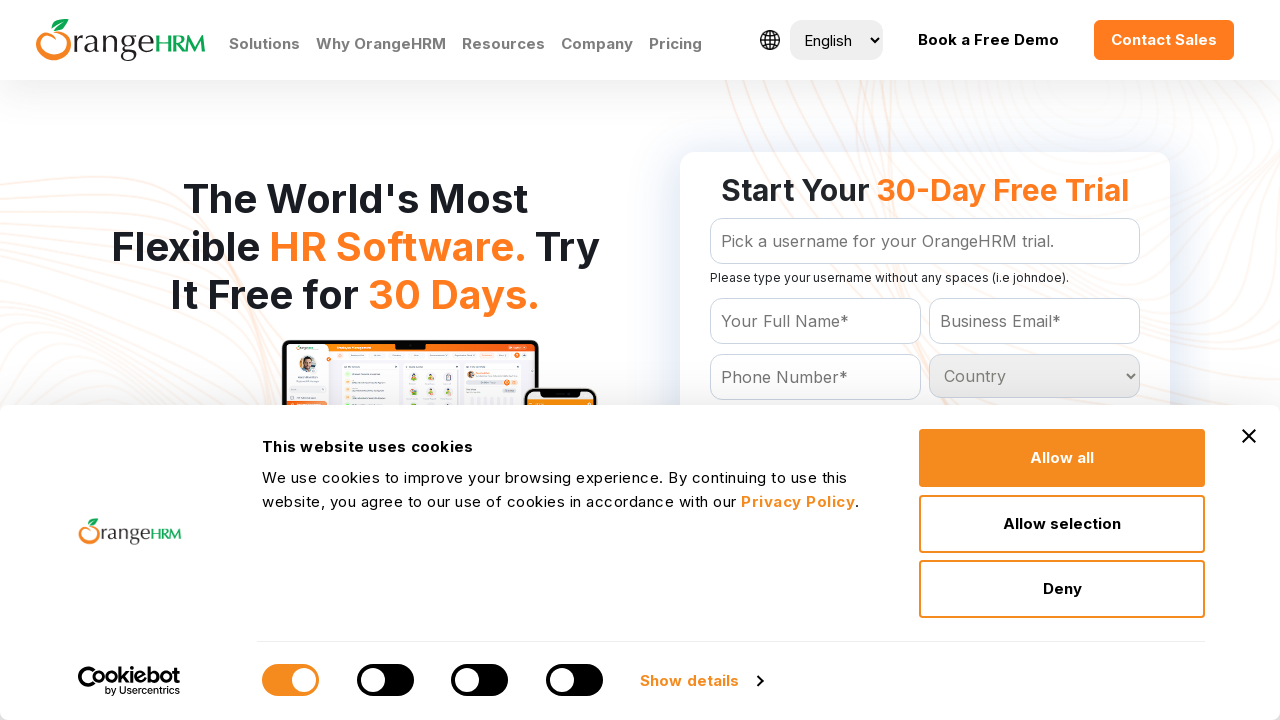

Navigated to OrangeHRM 30-day trial form
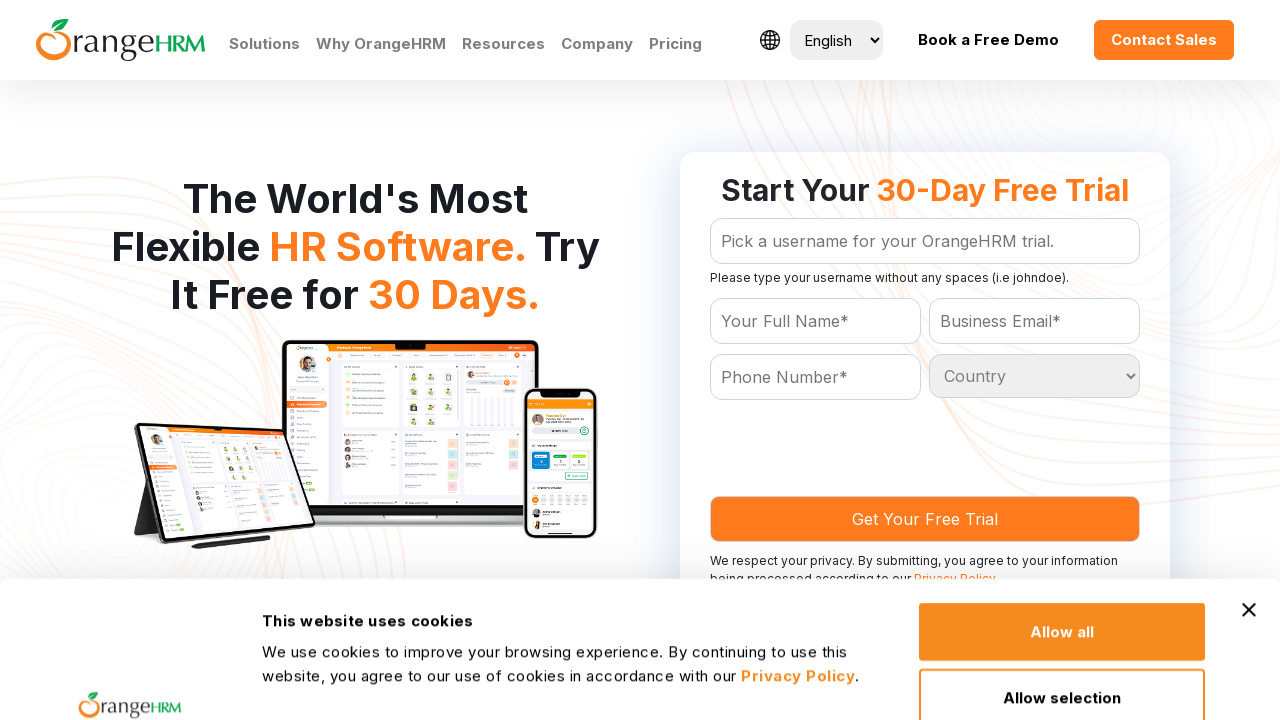

Located all country dropdown options
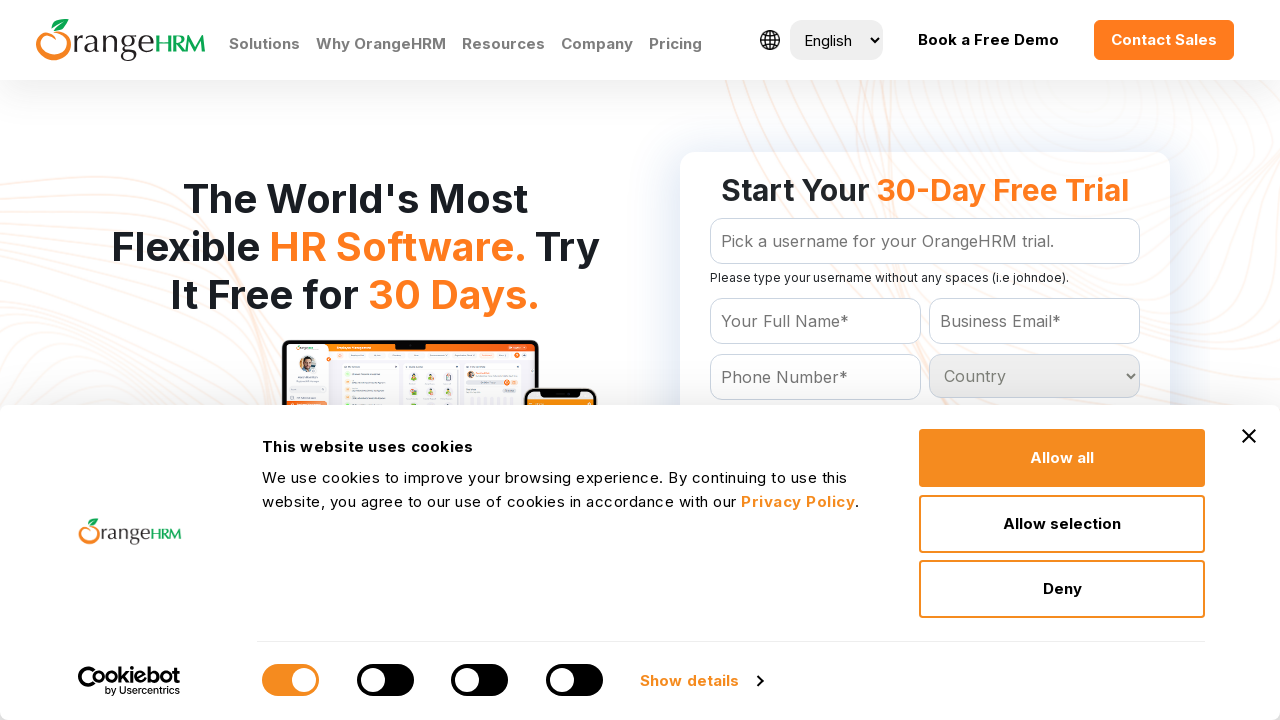

Located all industry dropdown options
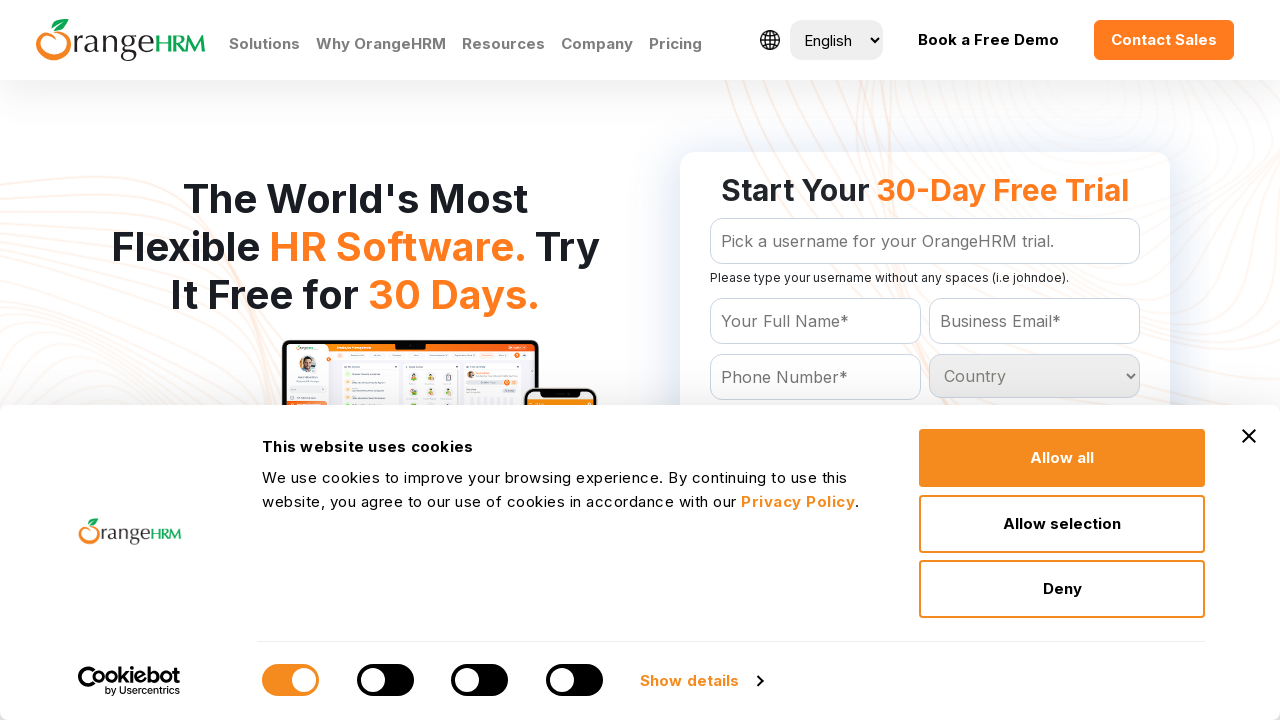

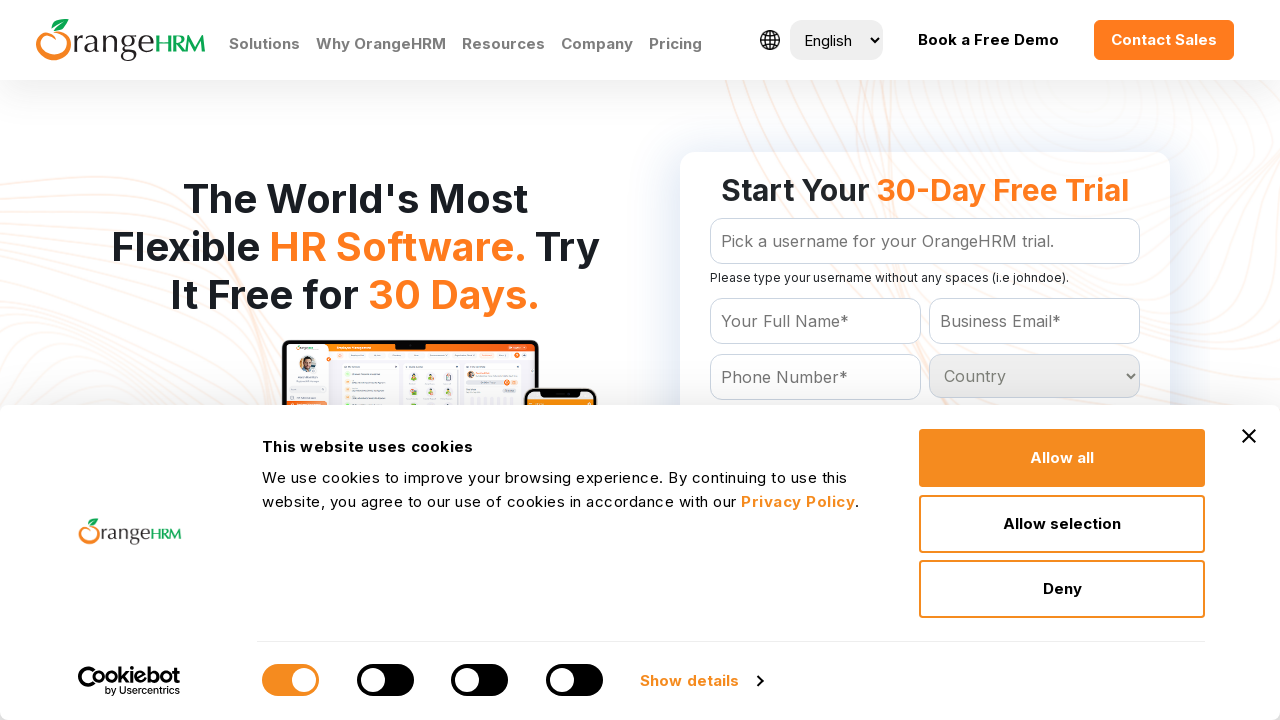